Tests a multiple select dropdown by selecting all available options one by one, then deselecting a specific option by index, and finally deselecting all options

Starting URL: https://syntaxprojects.com/basic-select-dropdown-demo.php

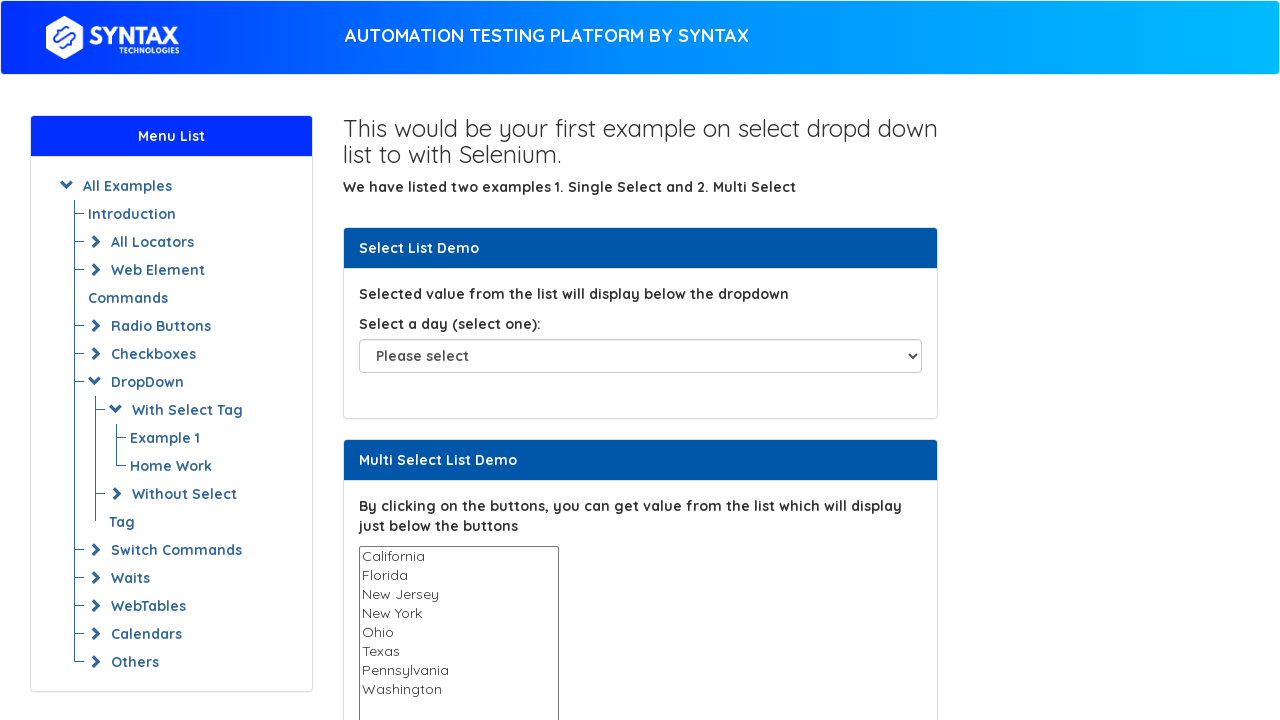

Multi-select dropdown loaded
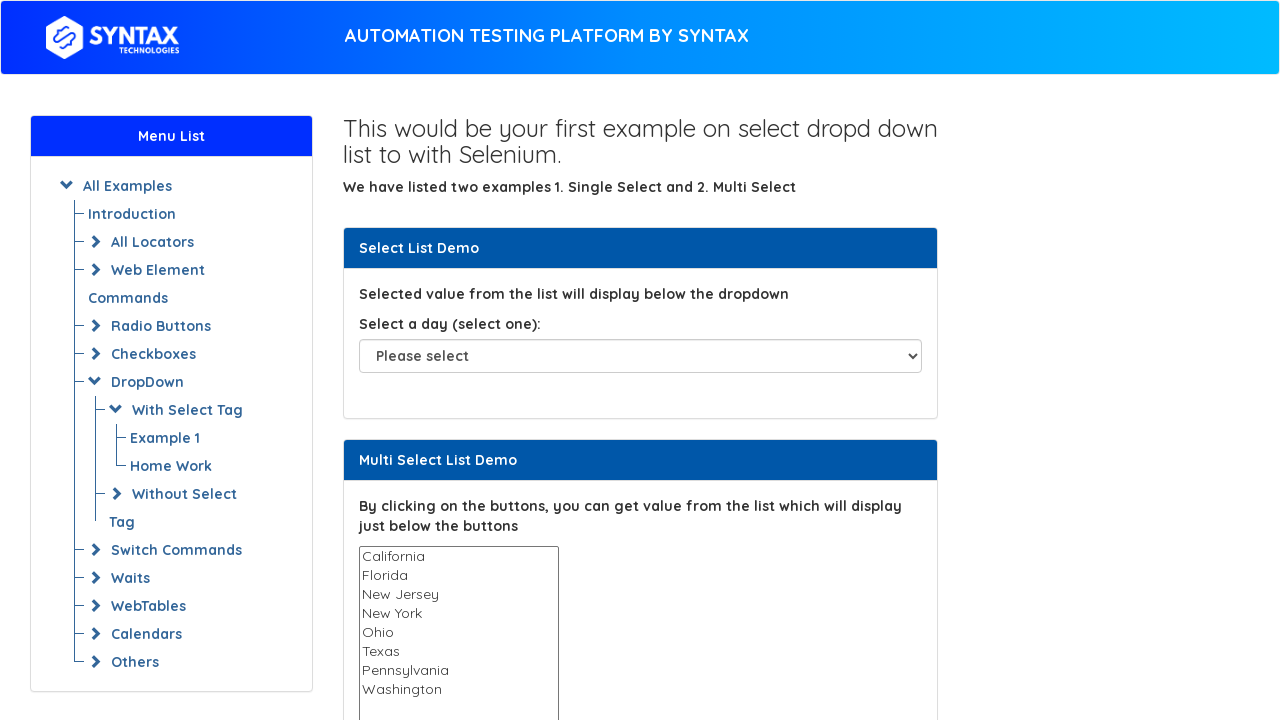

Retrieved all options from the multi-select dropdown
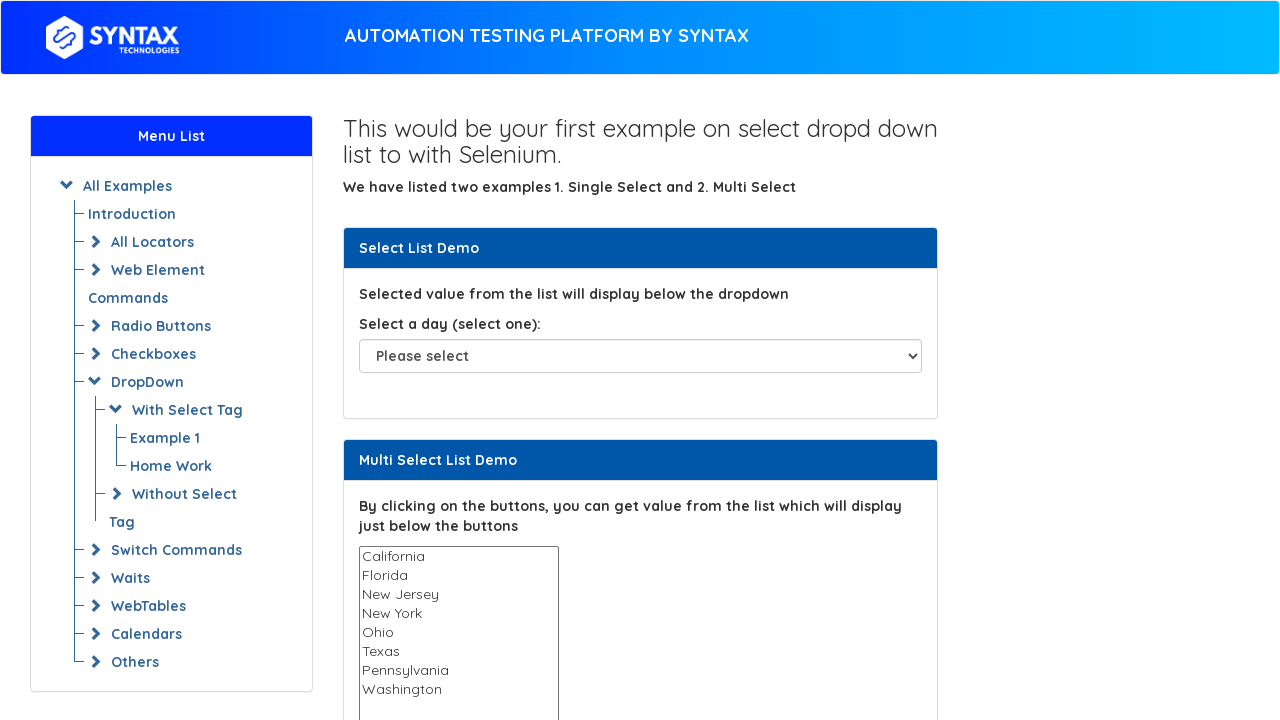

Selected option with value 'California' on #multi-select
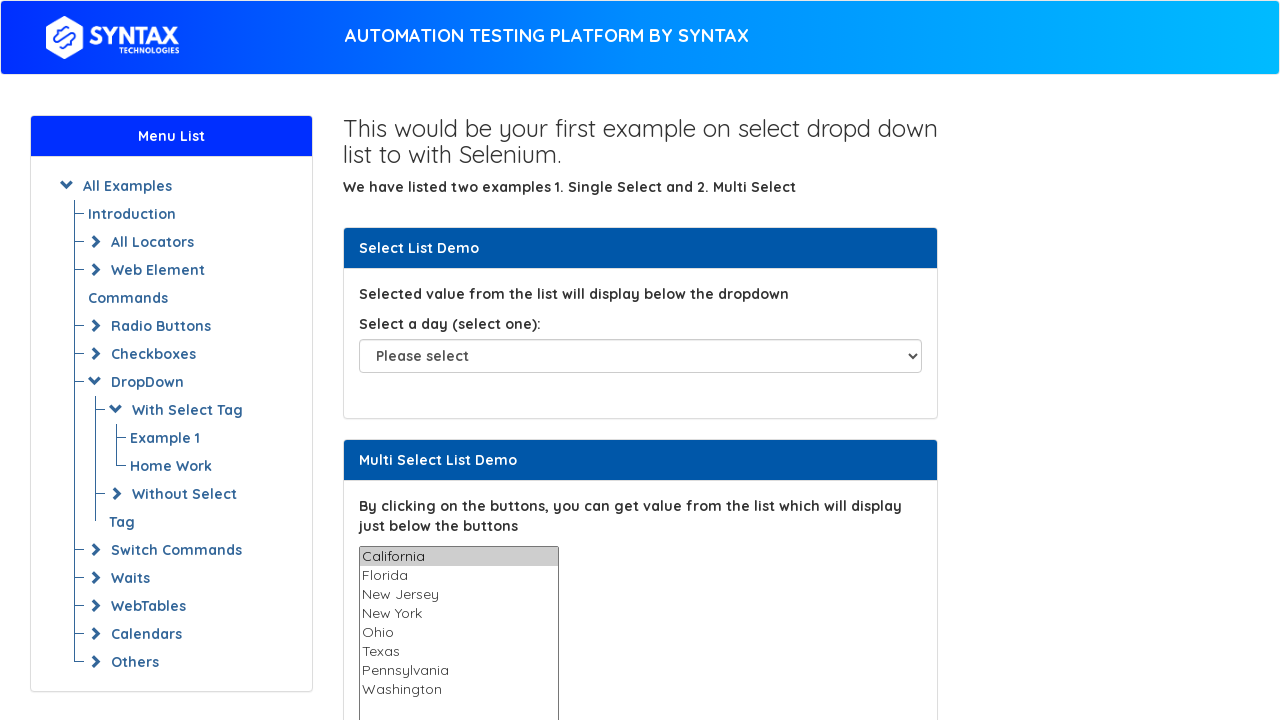

Waited 1000ms after selecting option
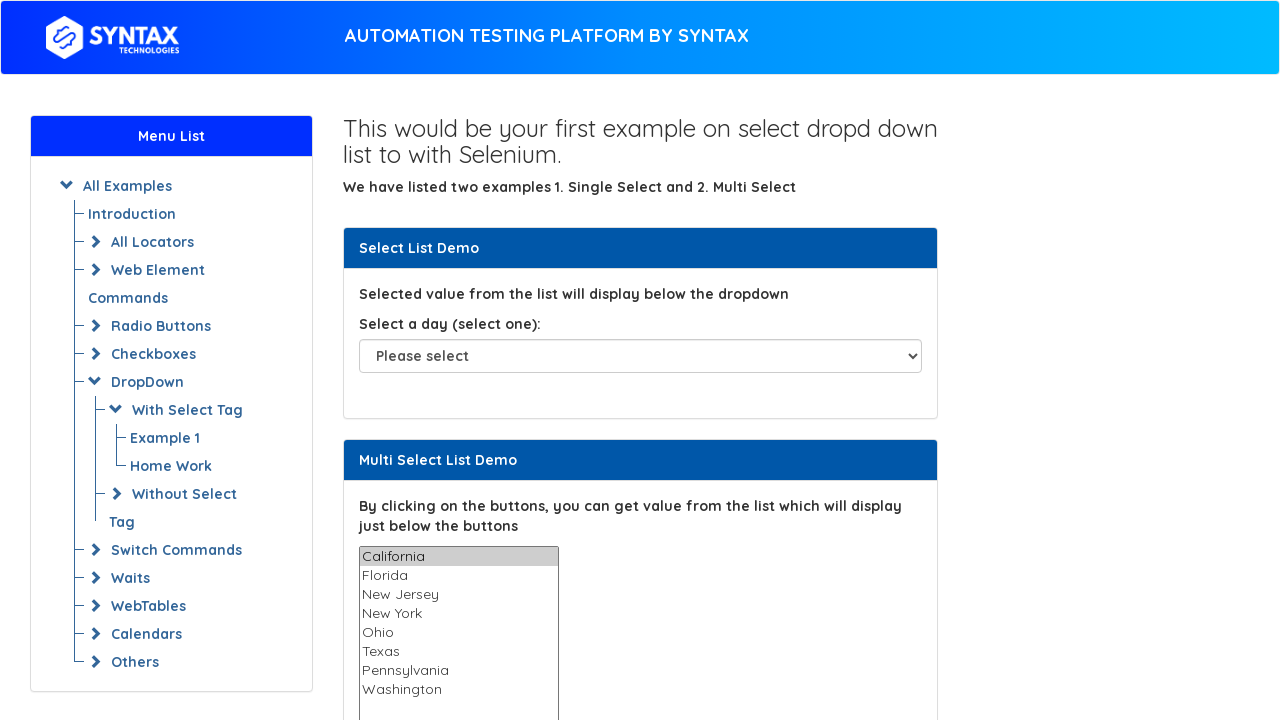

Selected option with value 'Florida' on #multi-select
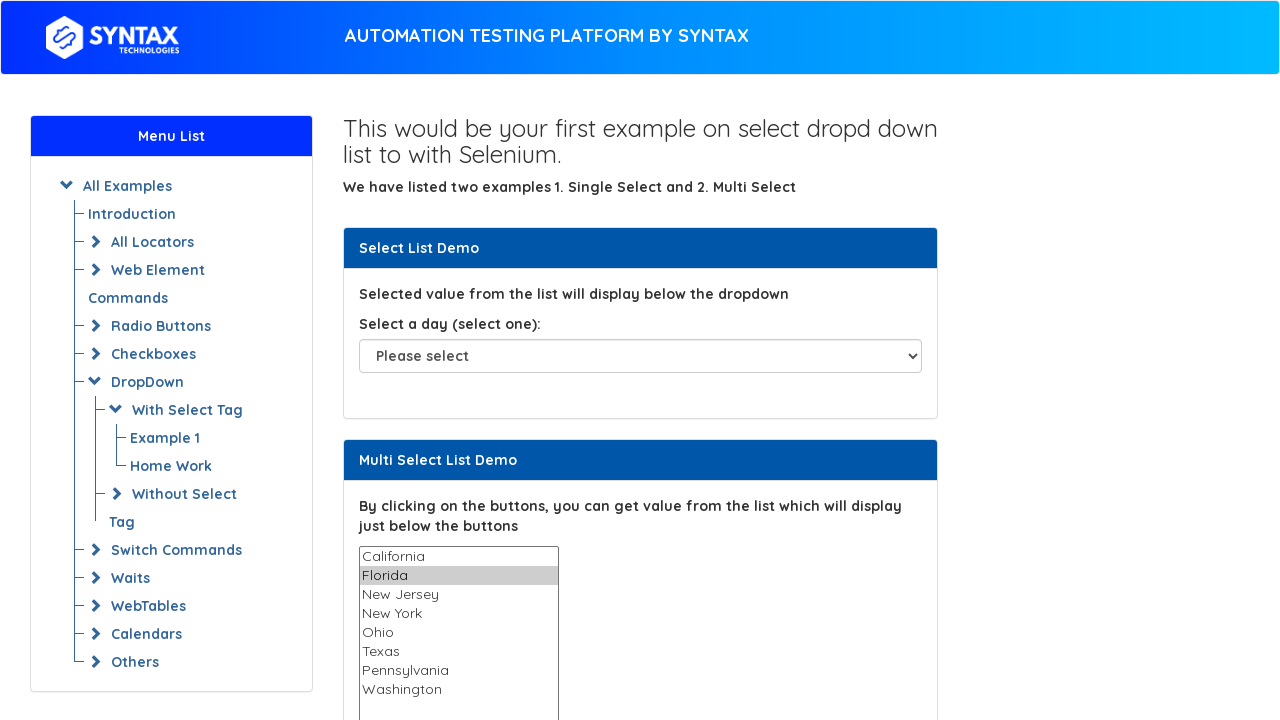

Waited 1000ms after selecting option
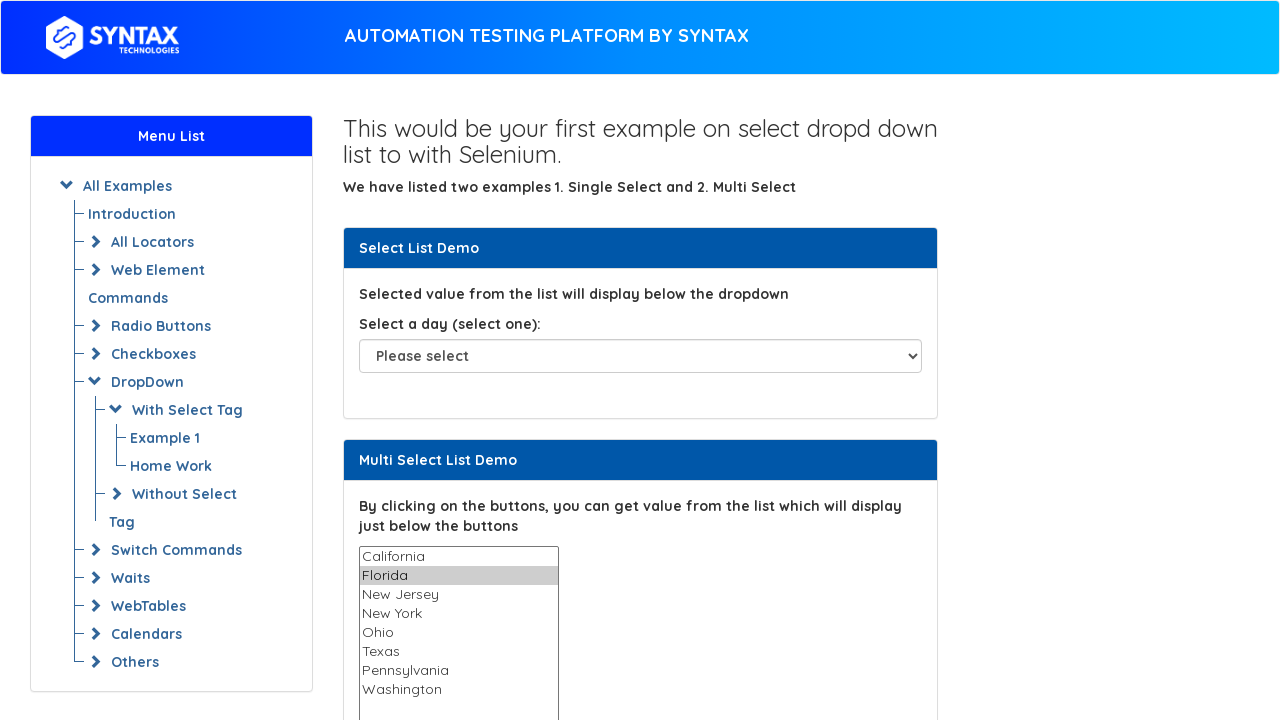

Selected option with value 'New Jersey' on #multi-select
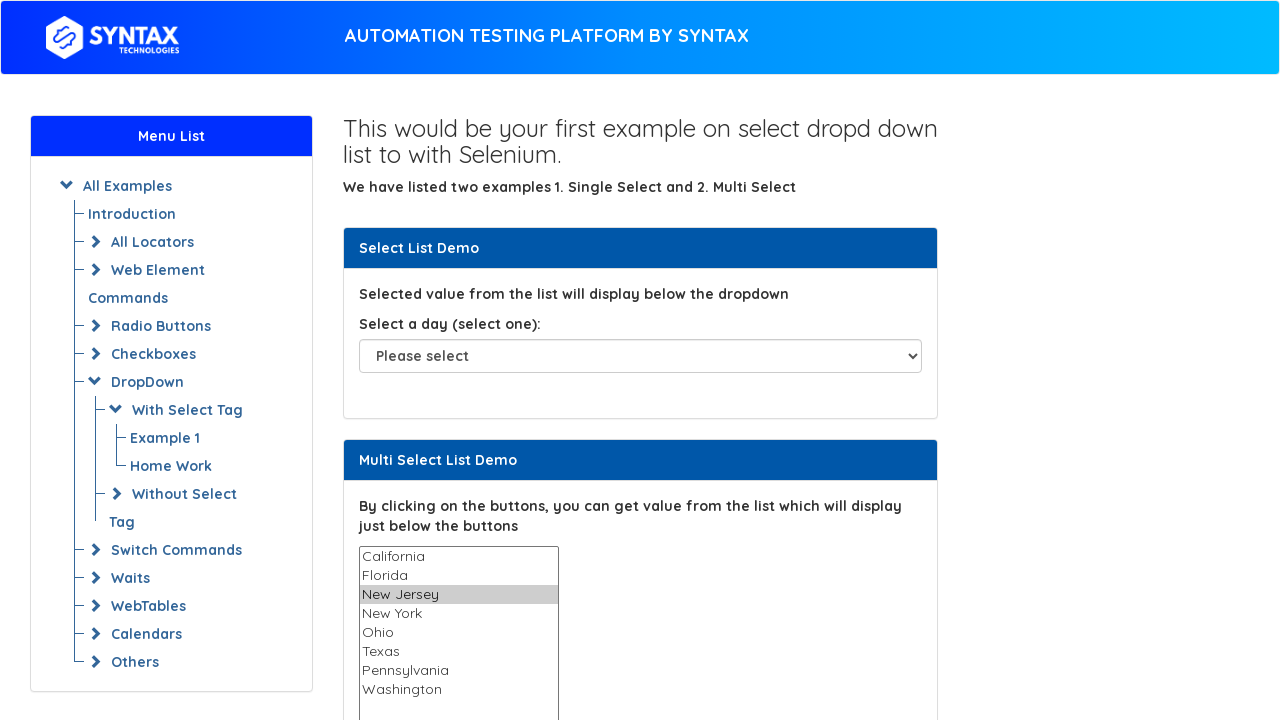

Waited 1000ms after selecting option
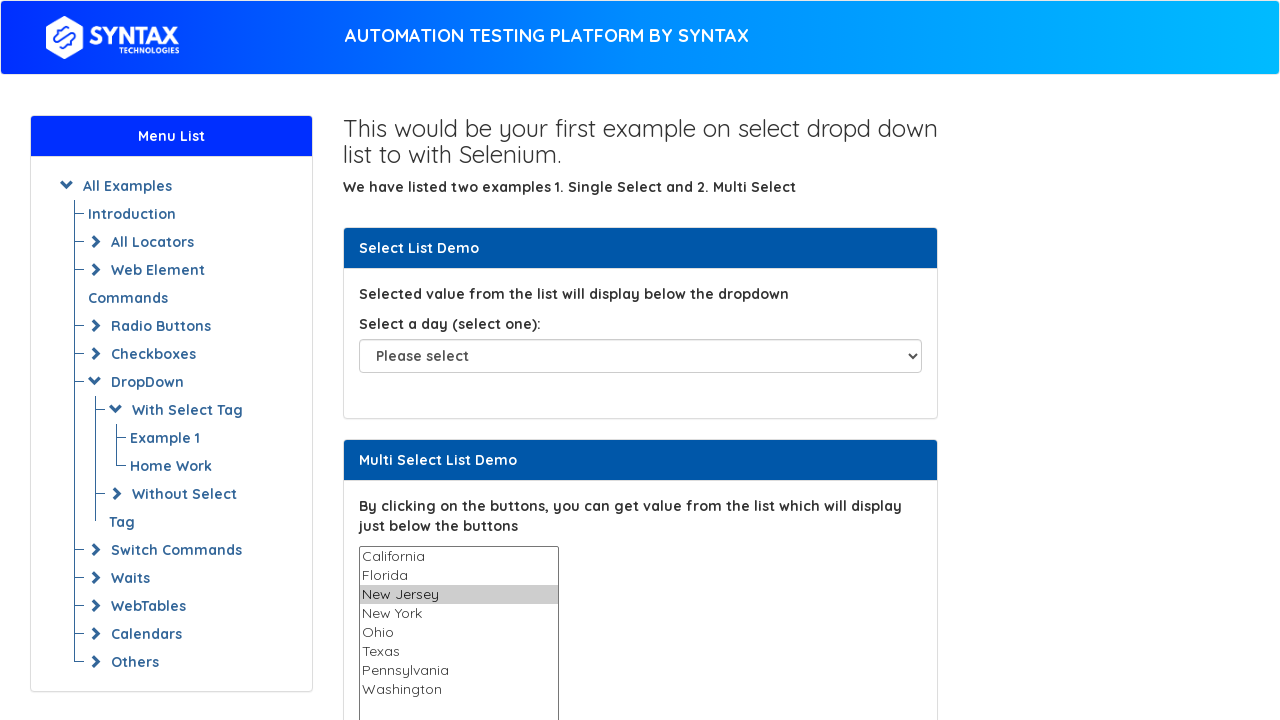

Selected option with value 'New York' on #multi-select
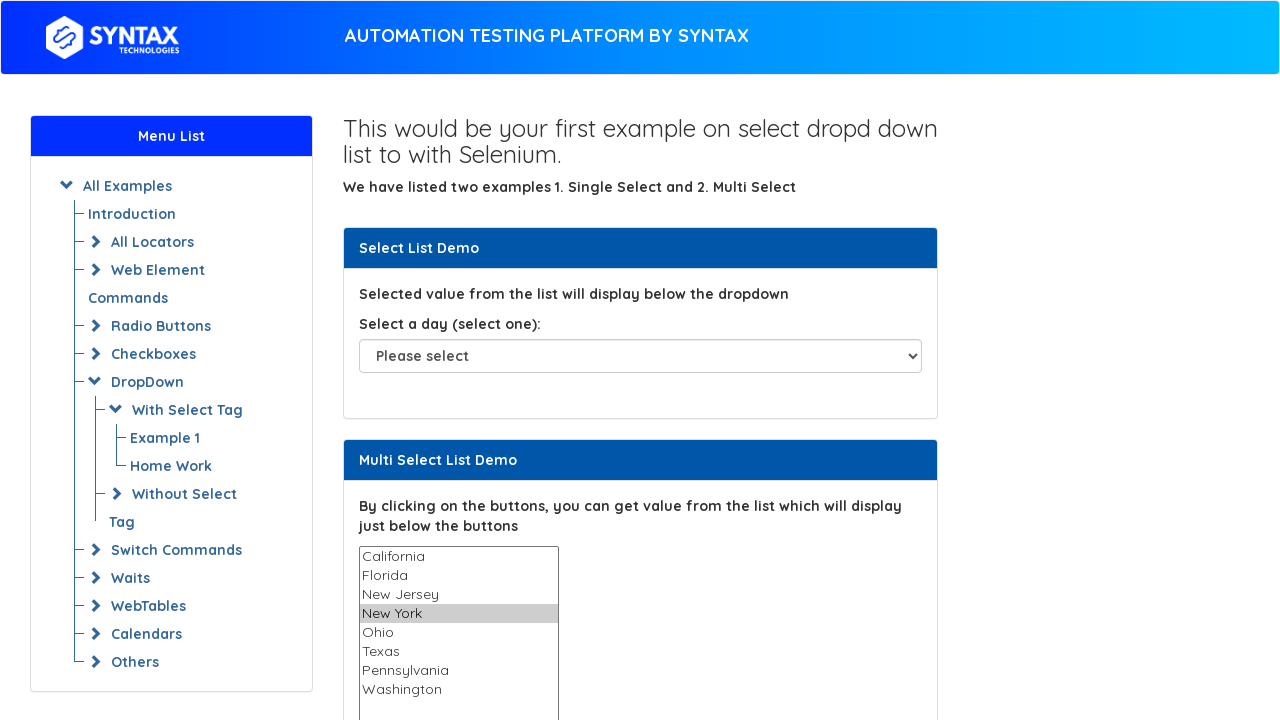

Waited 1000ms after selecting option
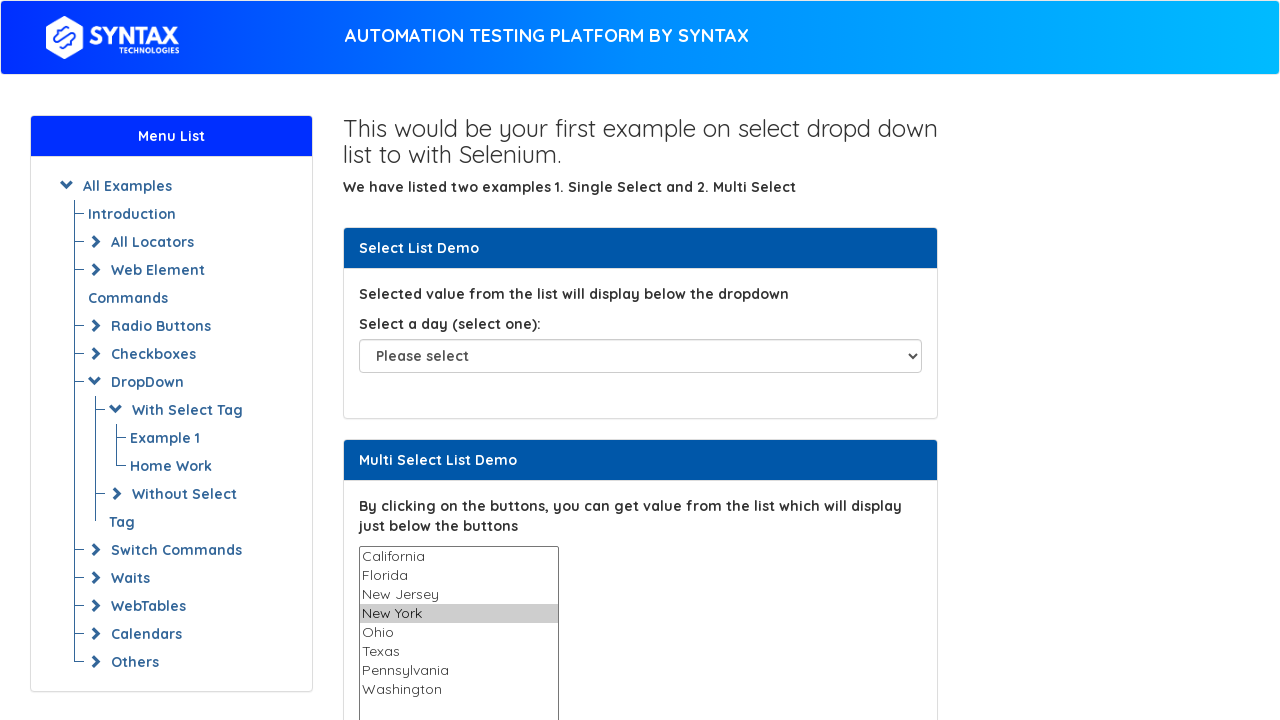

Selected option with value 'Ohio' on #multi-select
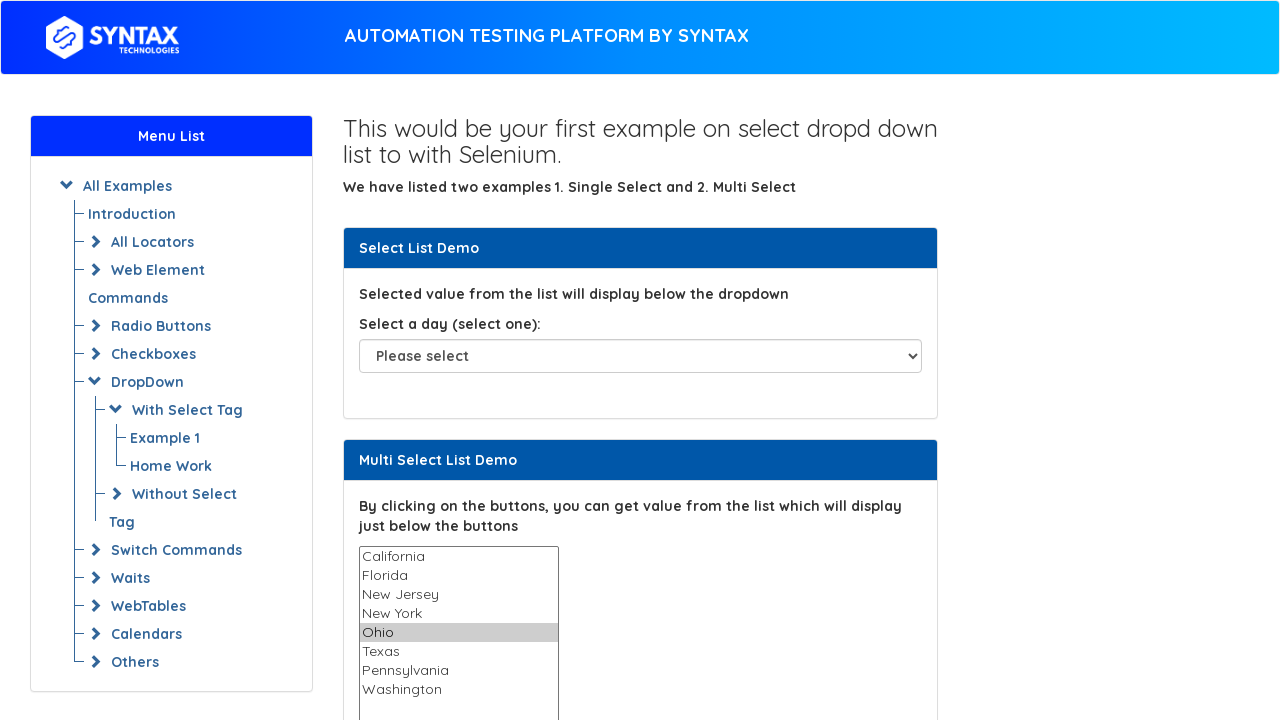

Waited 1000ms after selecting option
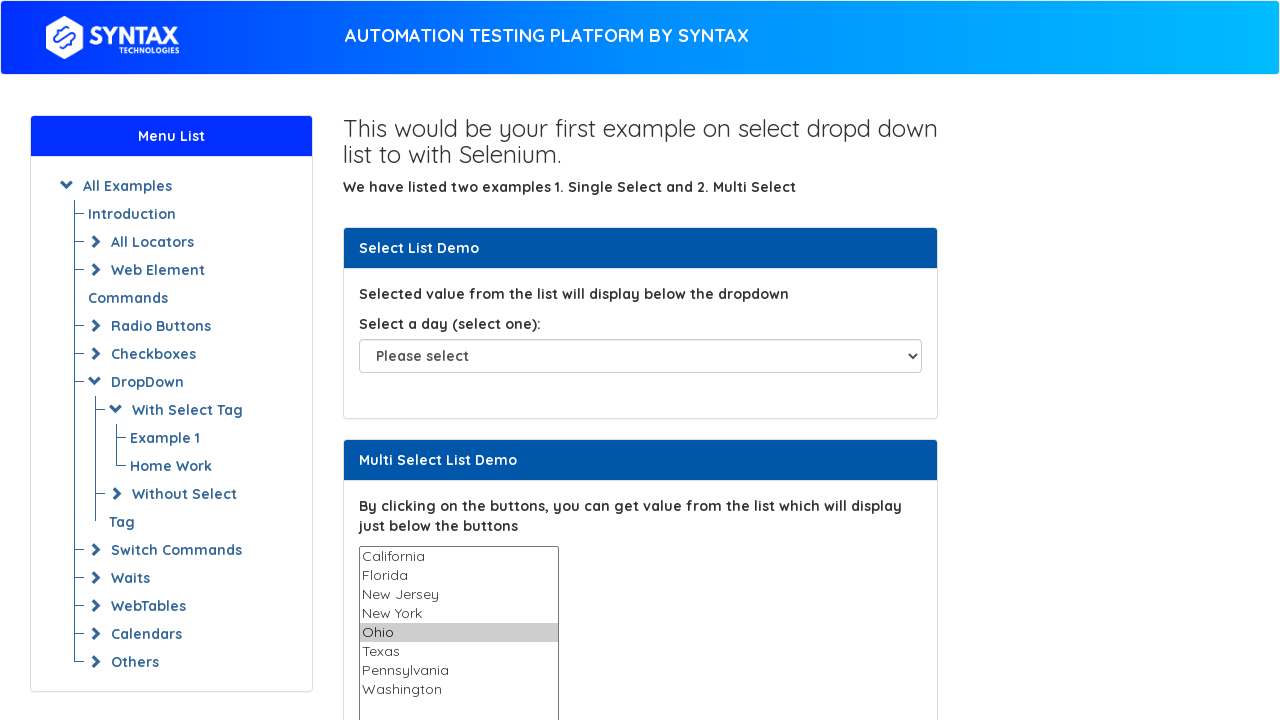

Selected option with value 'Texas' on #multi-select
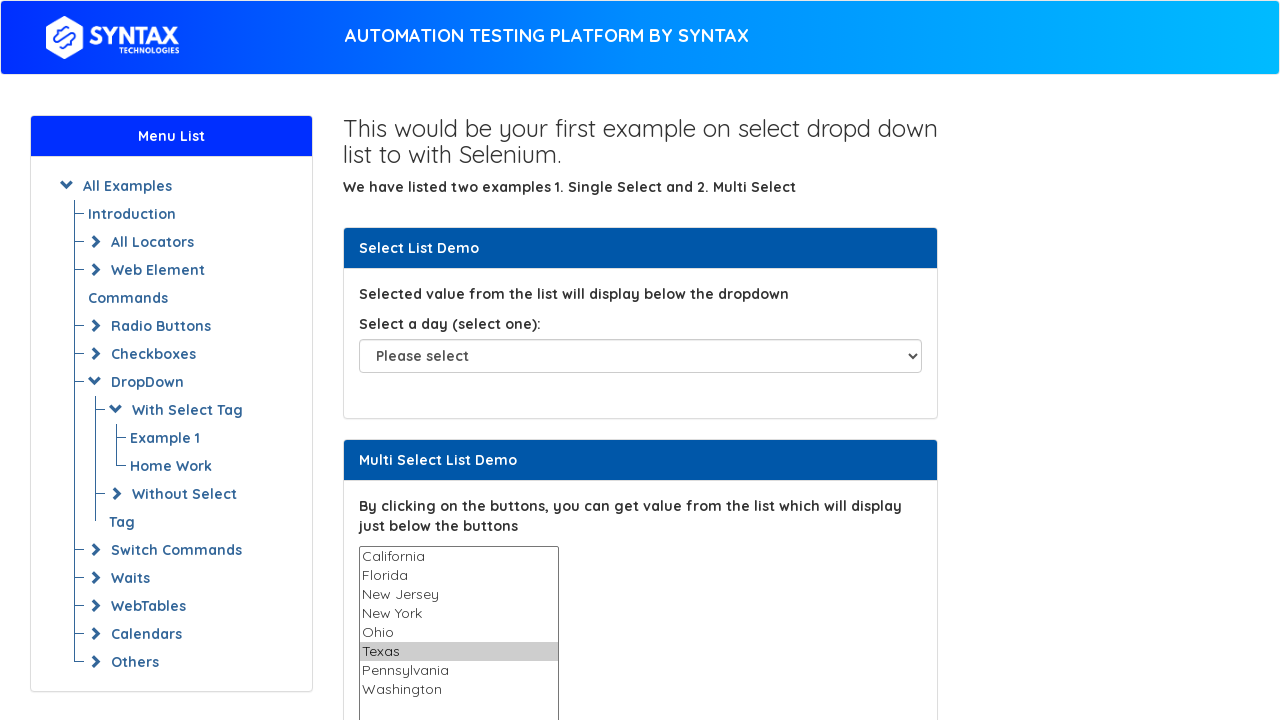

Waited 1000ms after selecting option
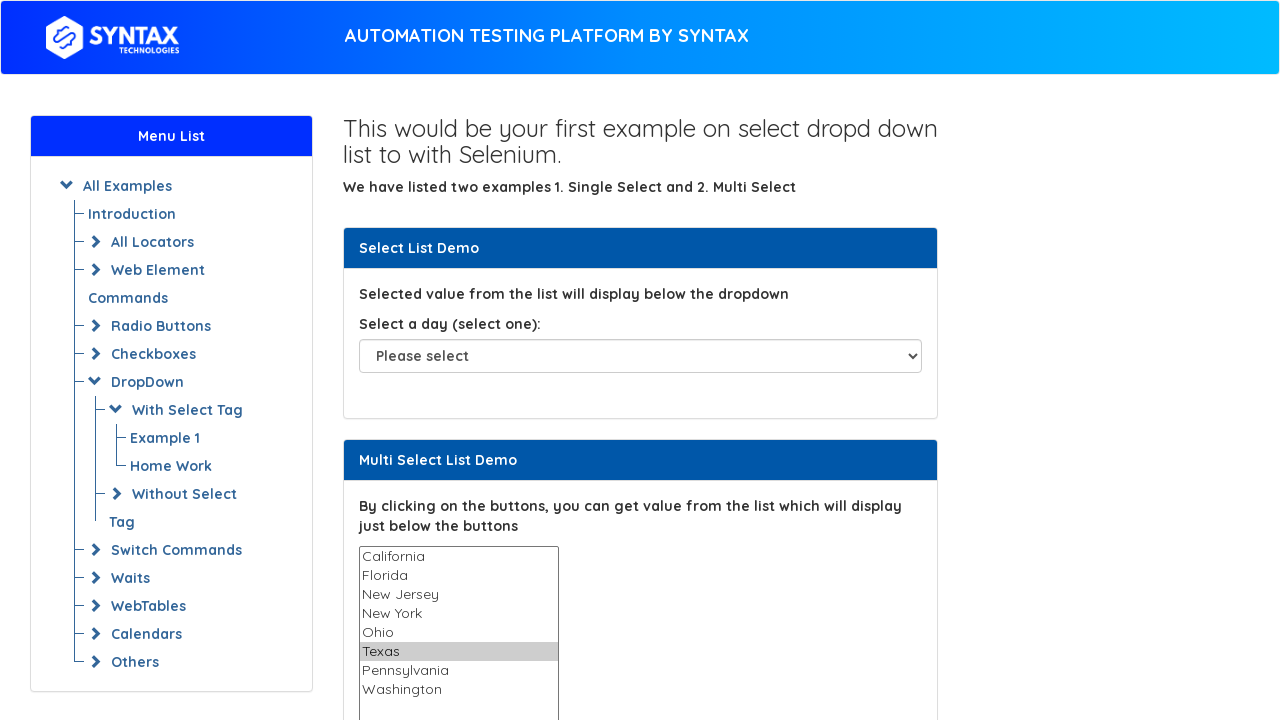

Selected option with value 'Pennsylvania' on #multi-select
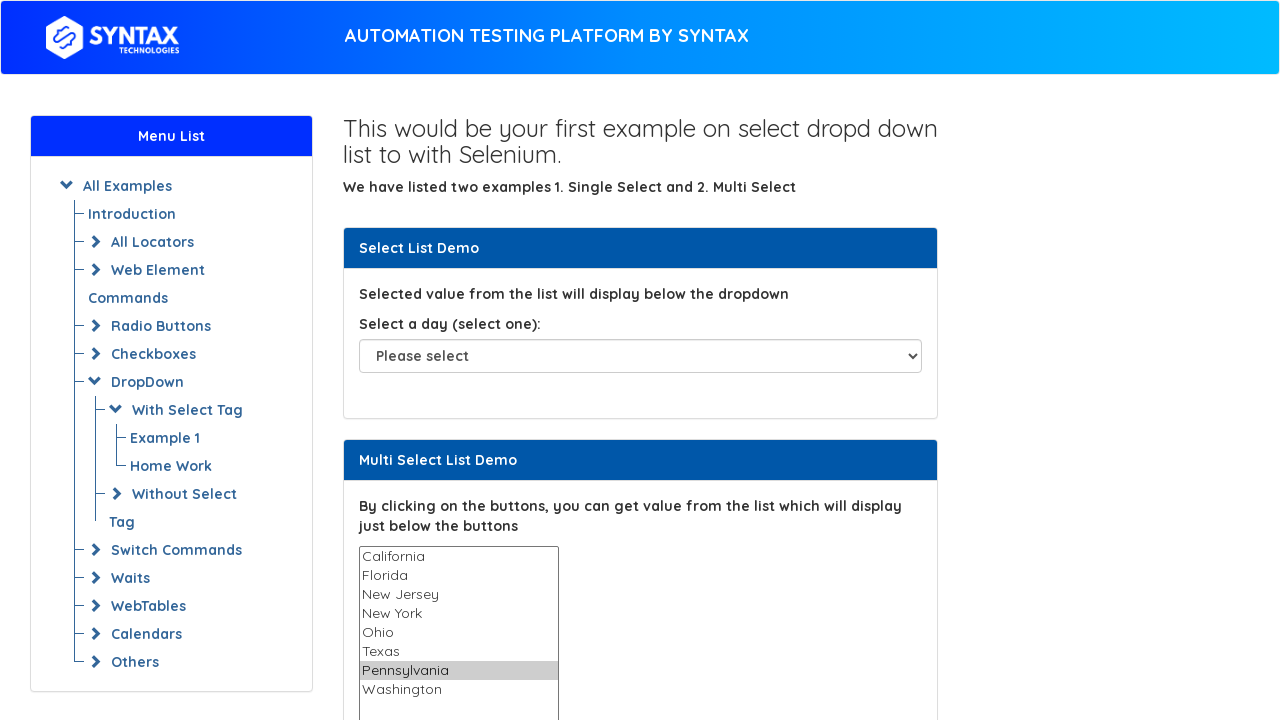

Waited 1000ms after selecting option
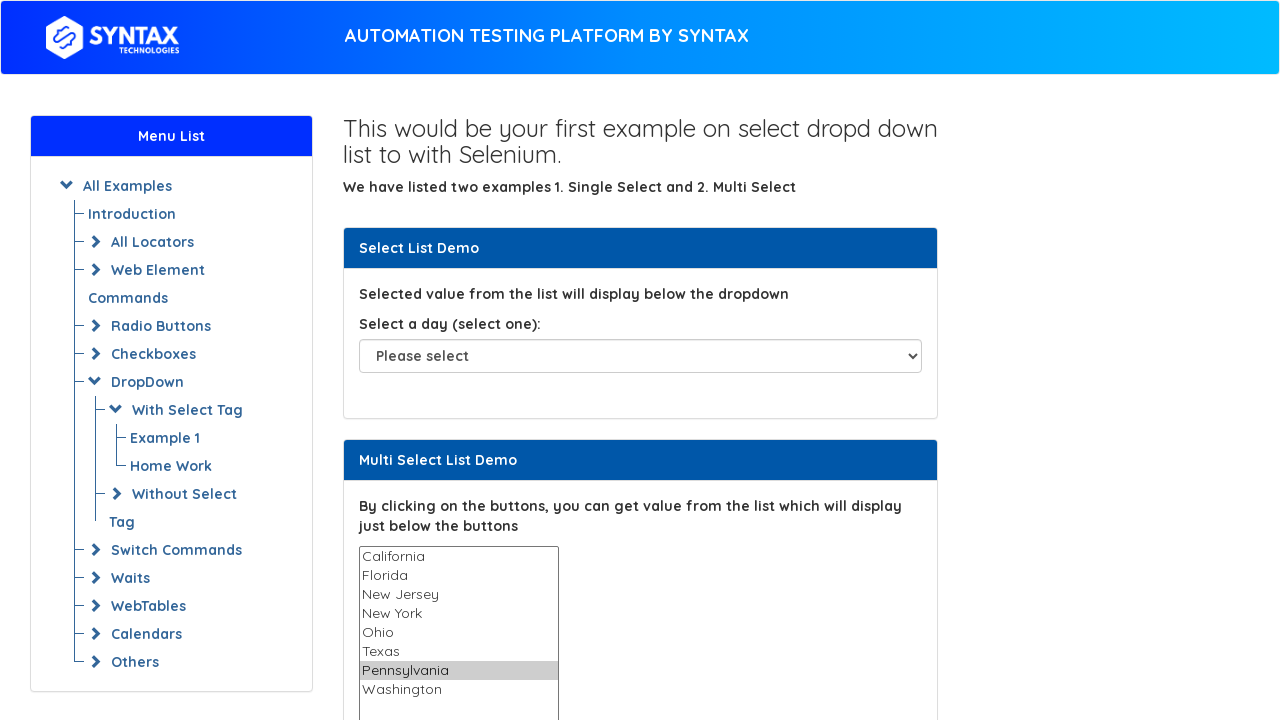

Selected option with value 'Washington' on #multi-select
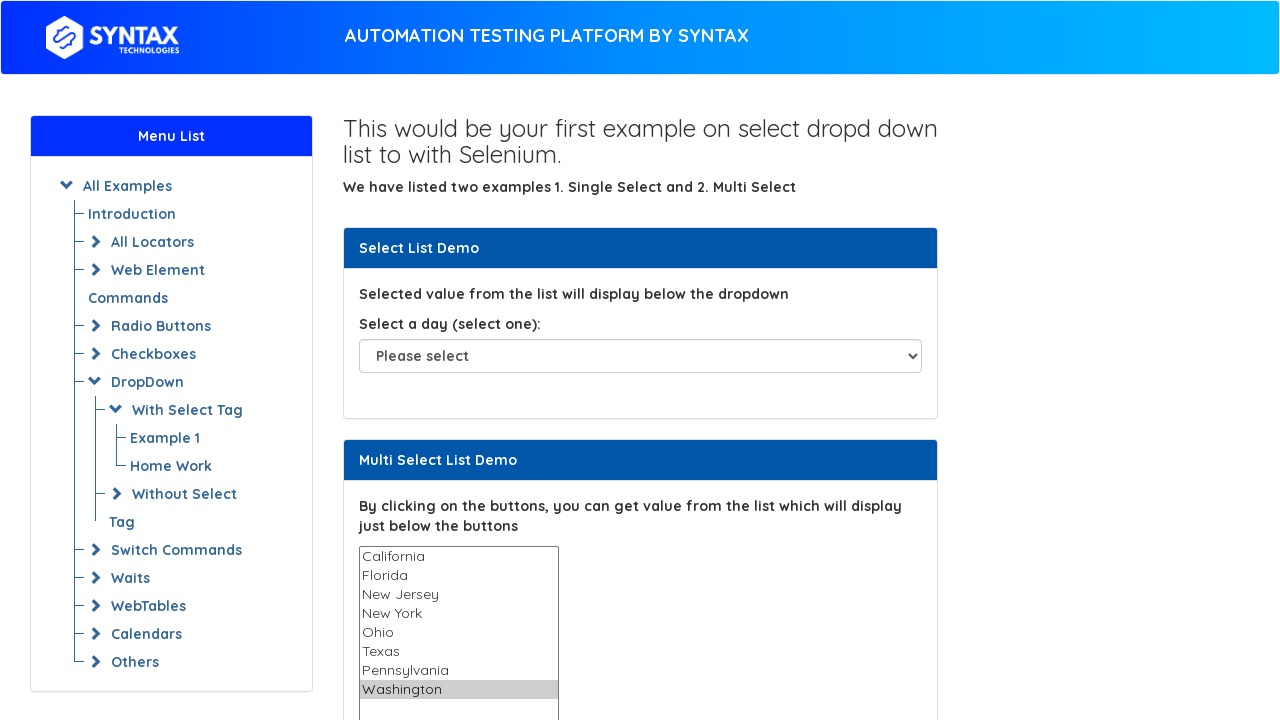

Waited 1000ms after selecting option
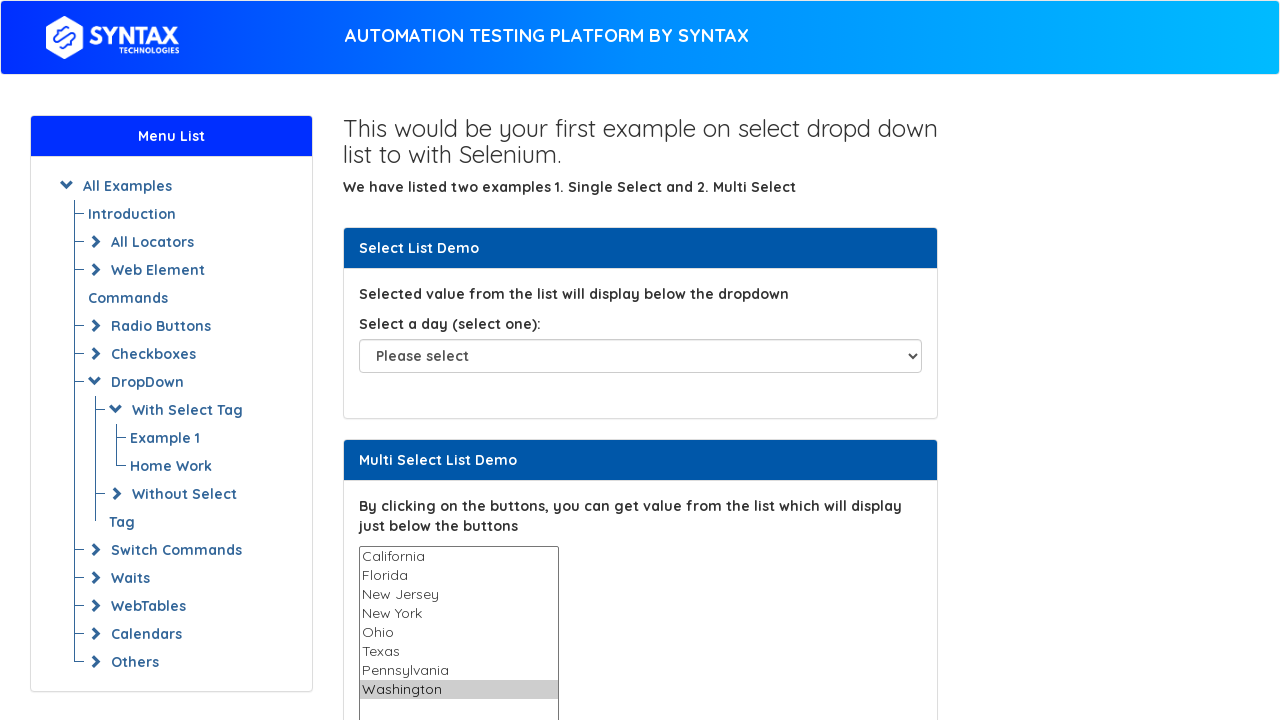

Selected all available options at once on #multi-select
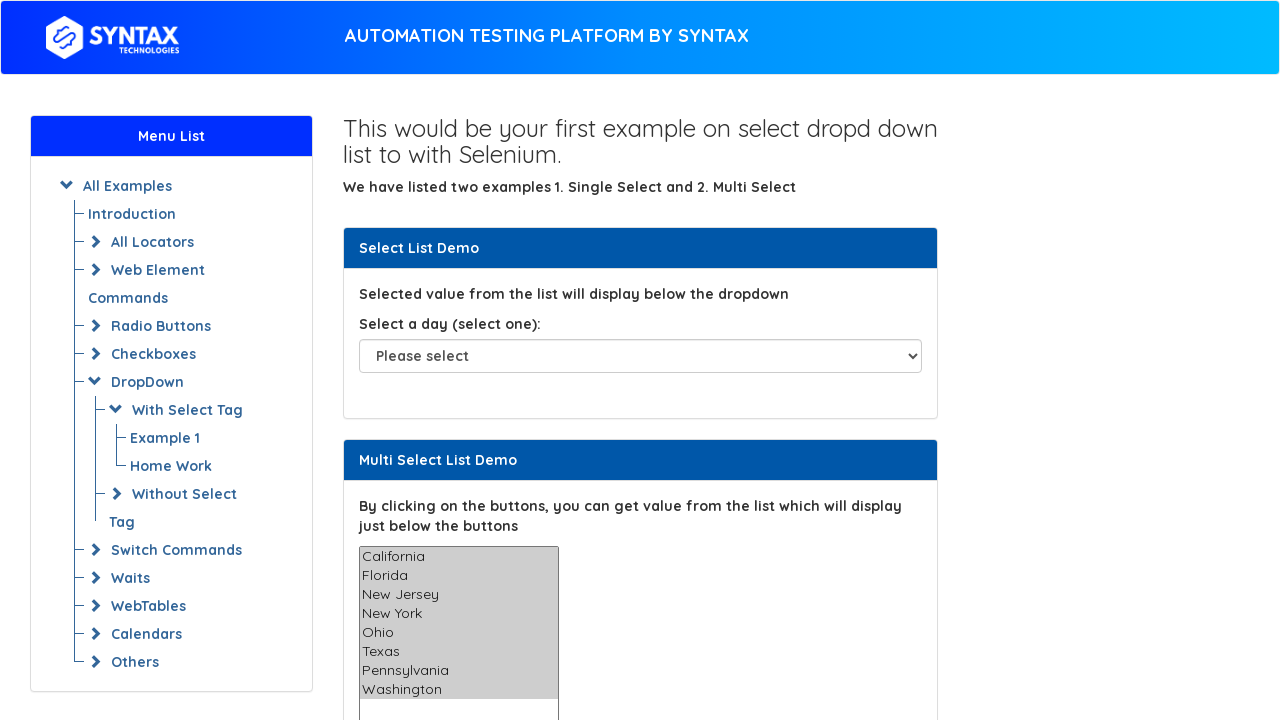

Deselected option at index 5 on #multi-select
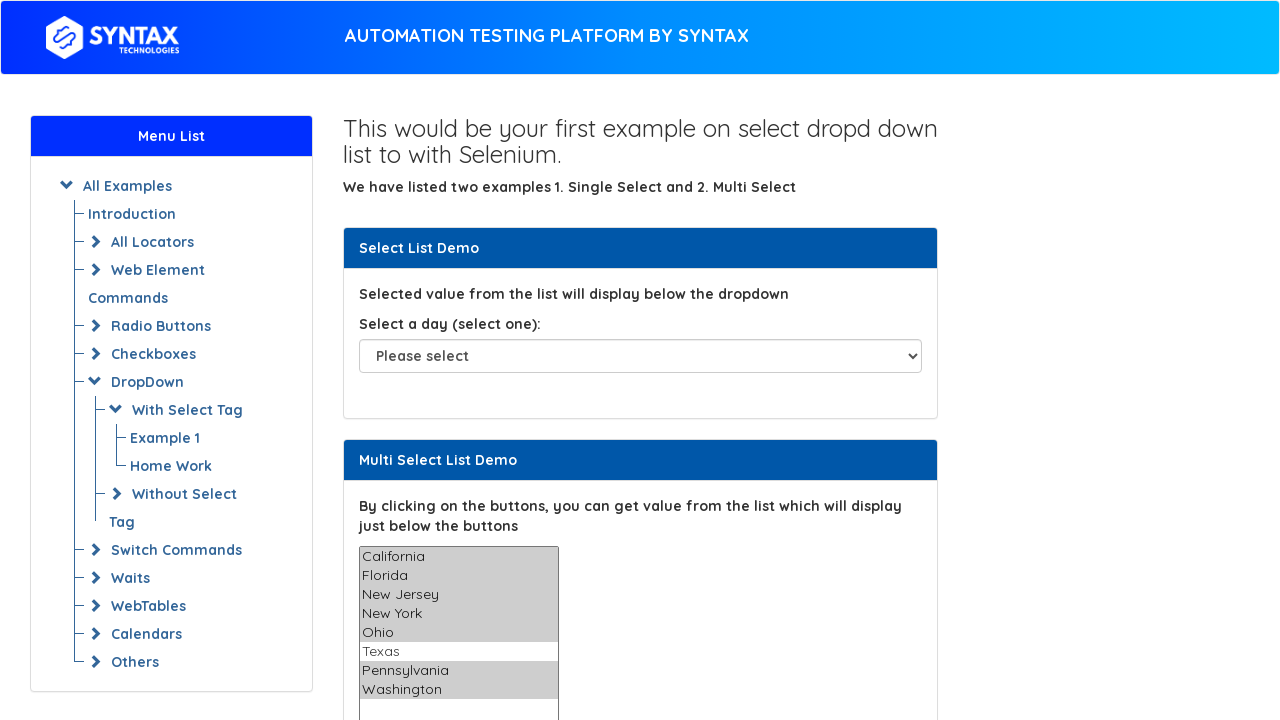

Reset selectedIndex to -1 to deselect all
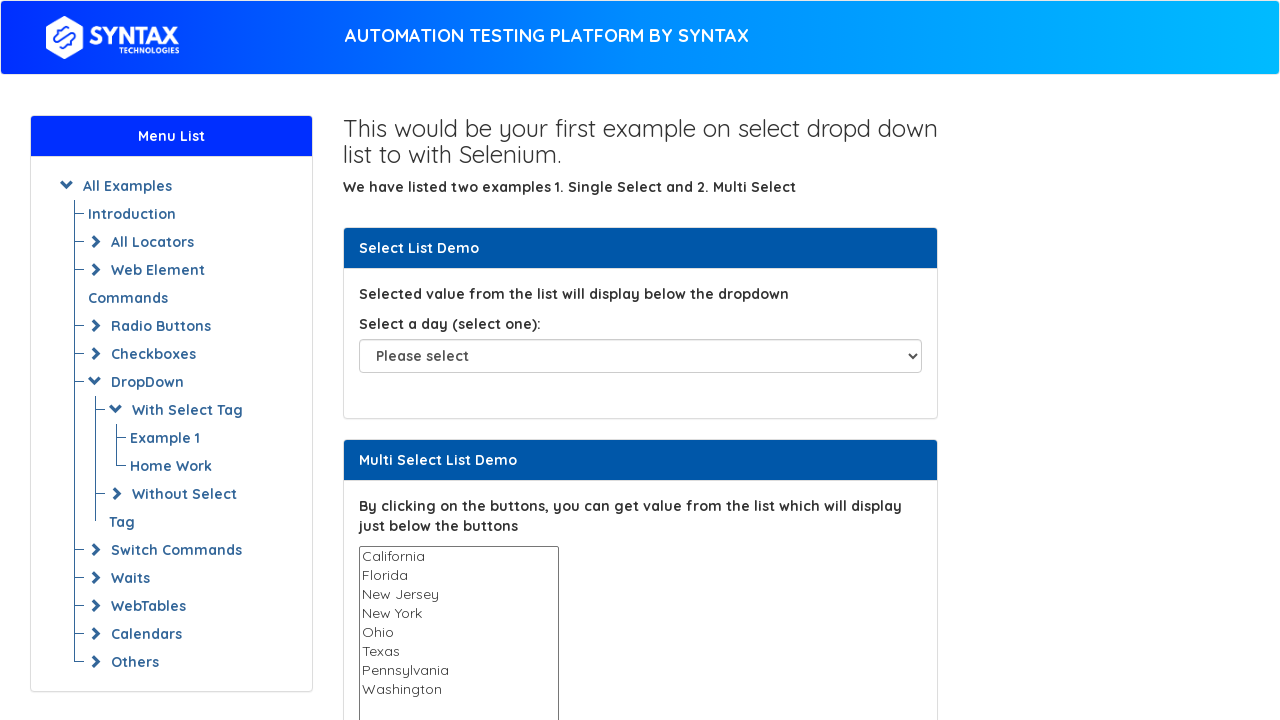

Deselected all remaining options
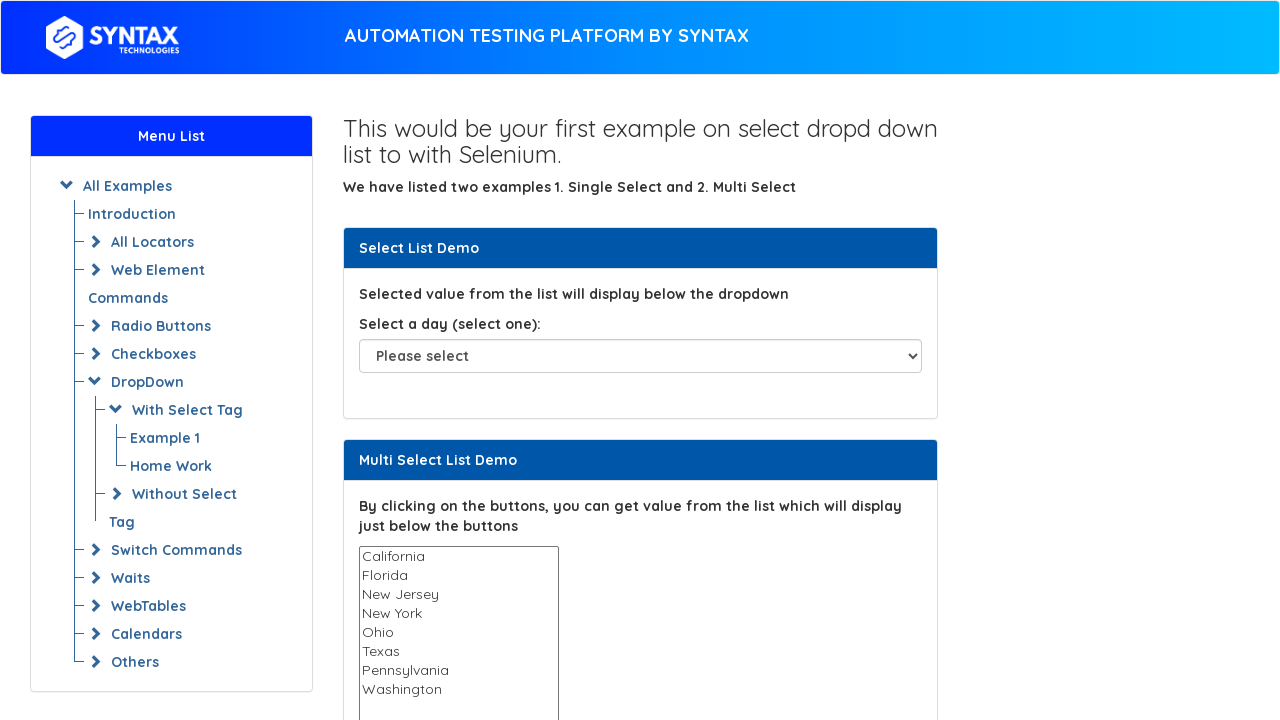

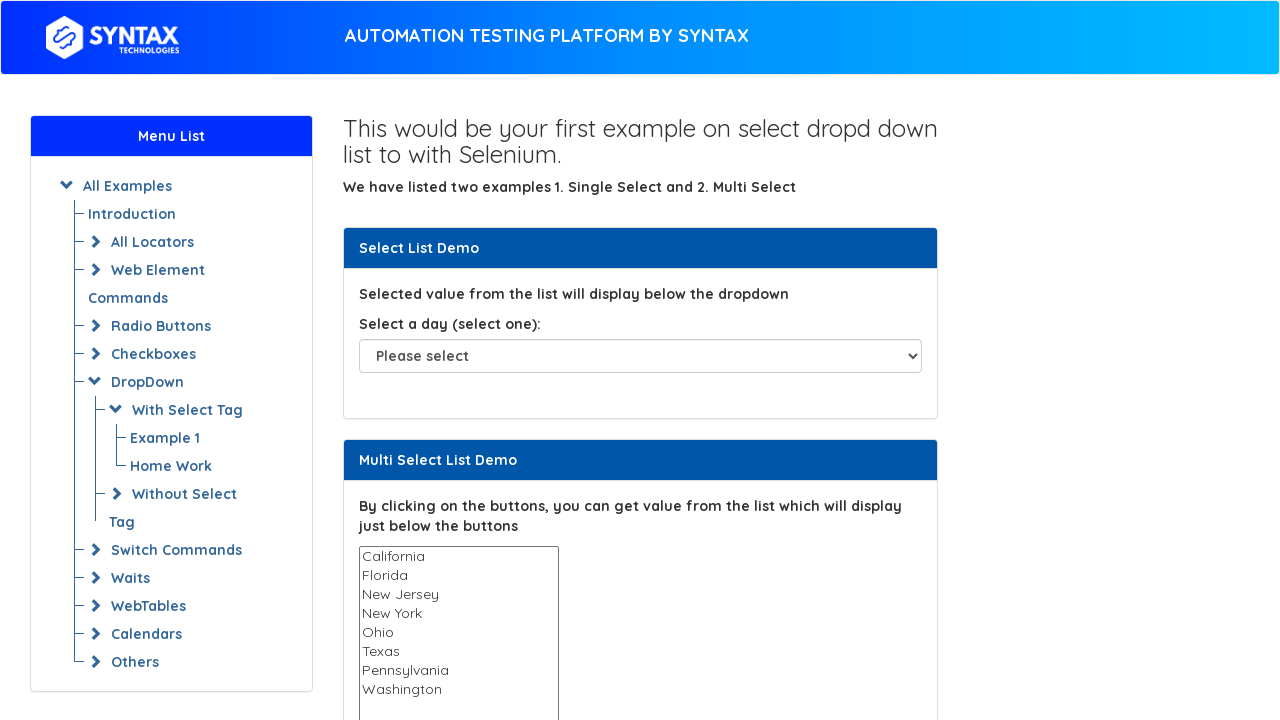